Adds a new todo item, enters edit mode by double-clicking on it, modifies the text, and verifies the edit is active

Starting URL: https://todomvc.com/examples/typescript-angular/#/

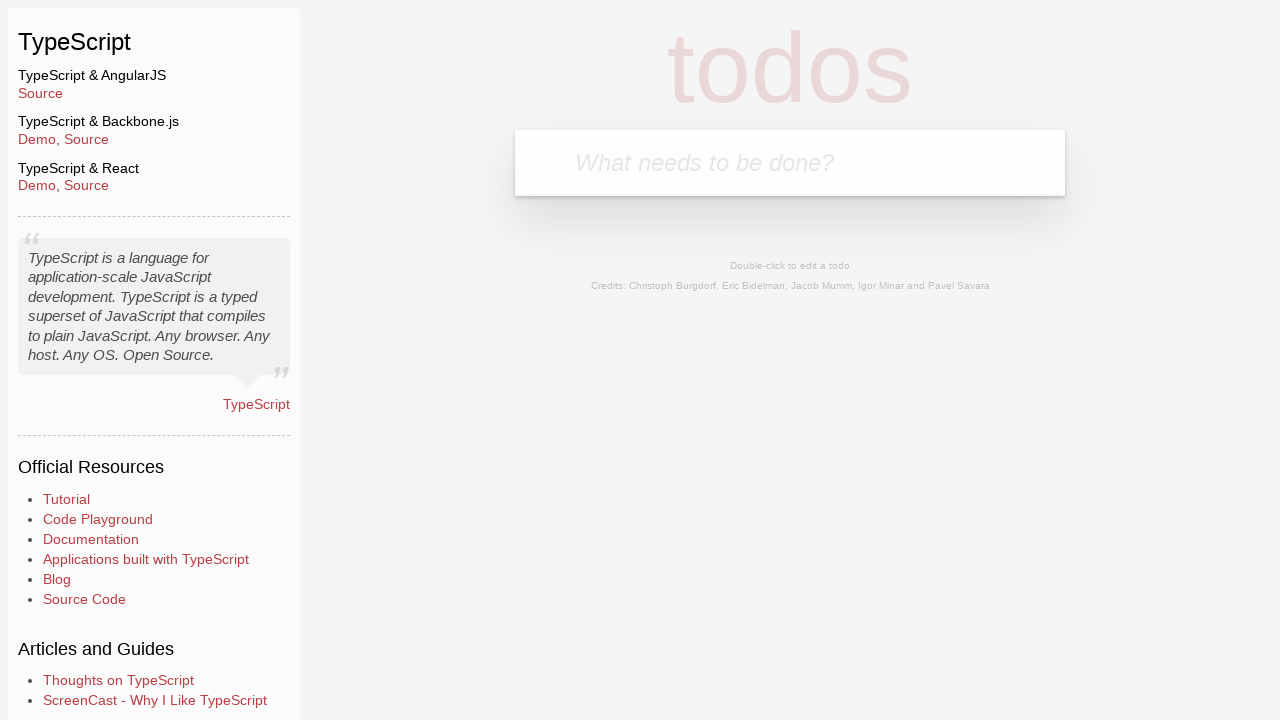

Filled new todo input field with 'example' on input.new-todo
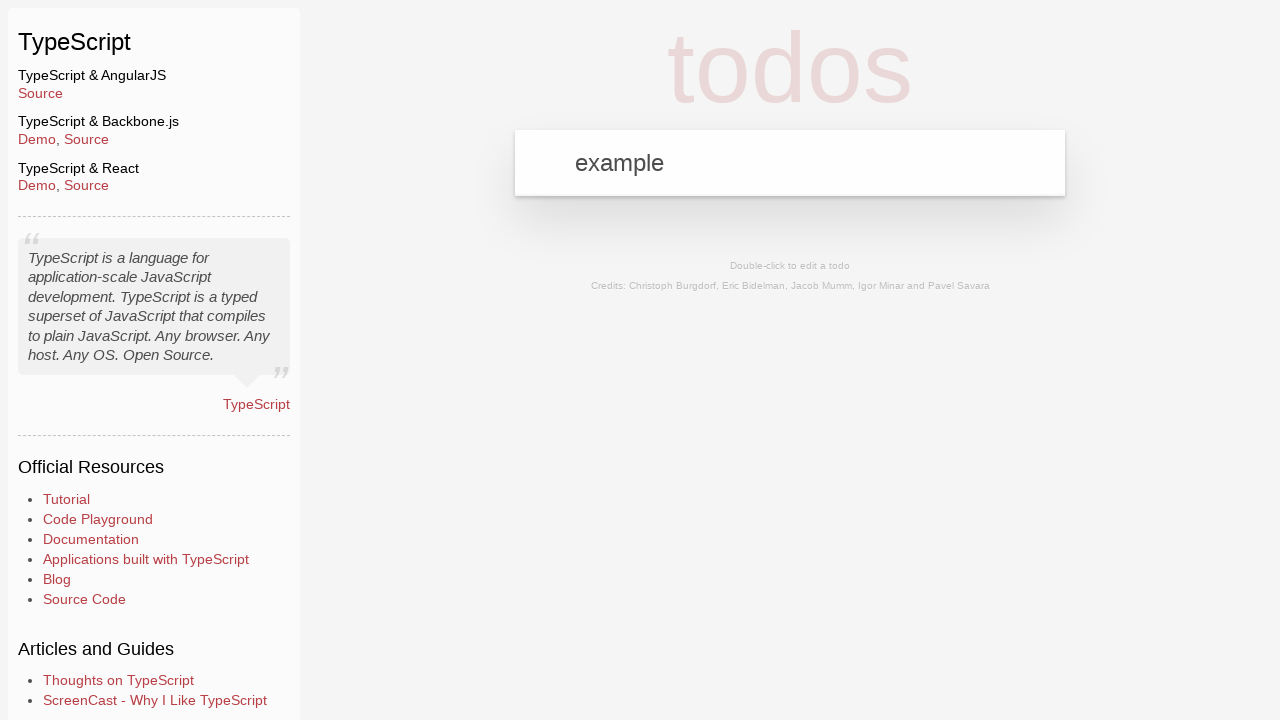

Pressed Enter to create new todo item on input.new-todo
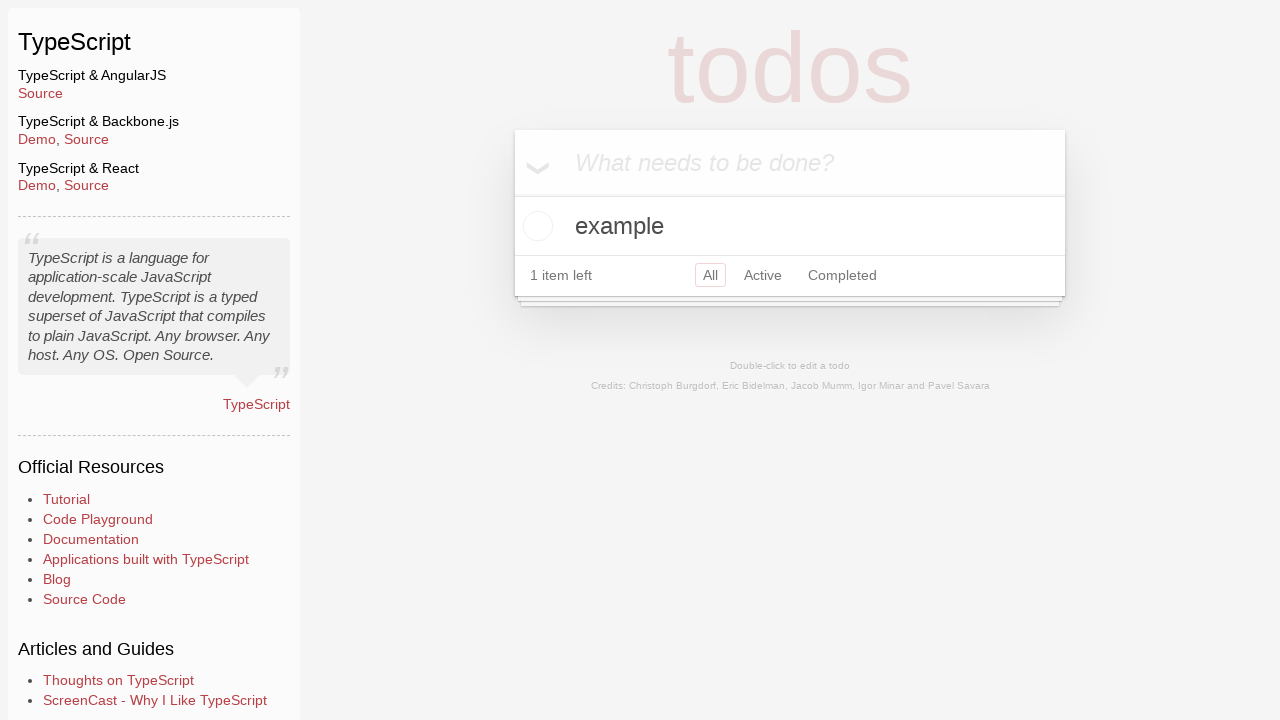

Double-clicked todo label to enter edit mode at (790, 226) on li:has-text('example') label
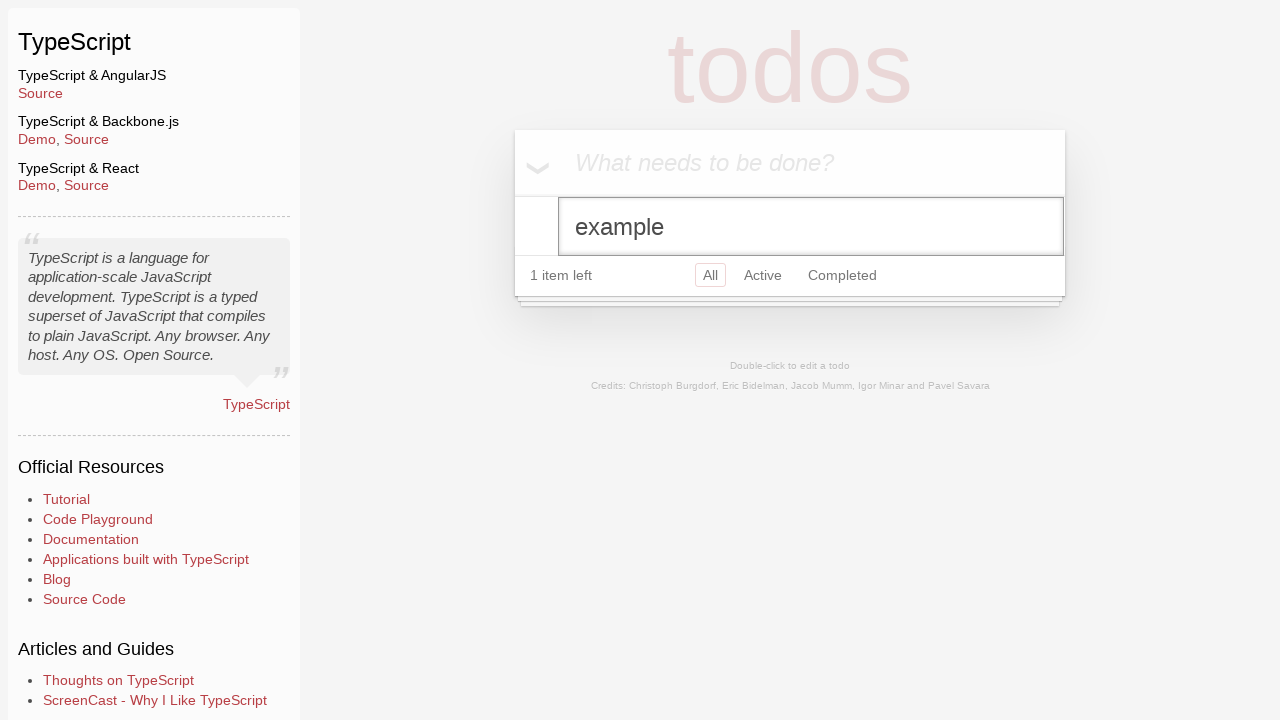

Filled edit input with 'test' on li.editing input.edit
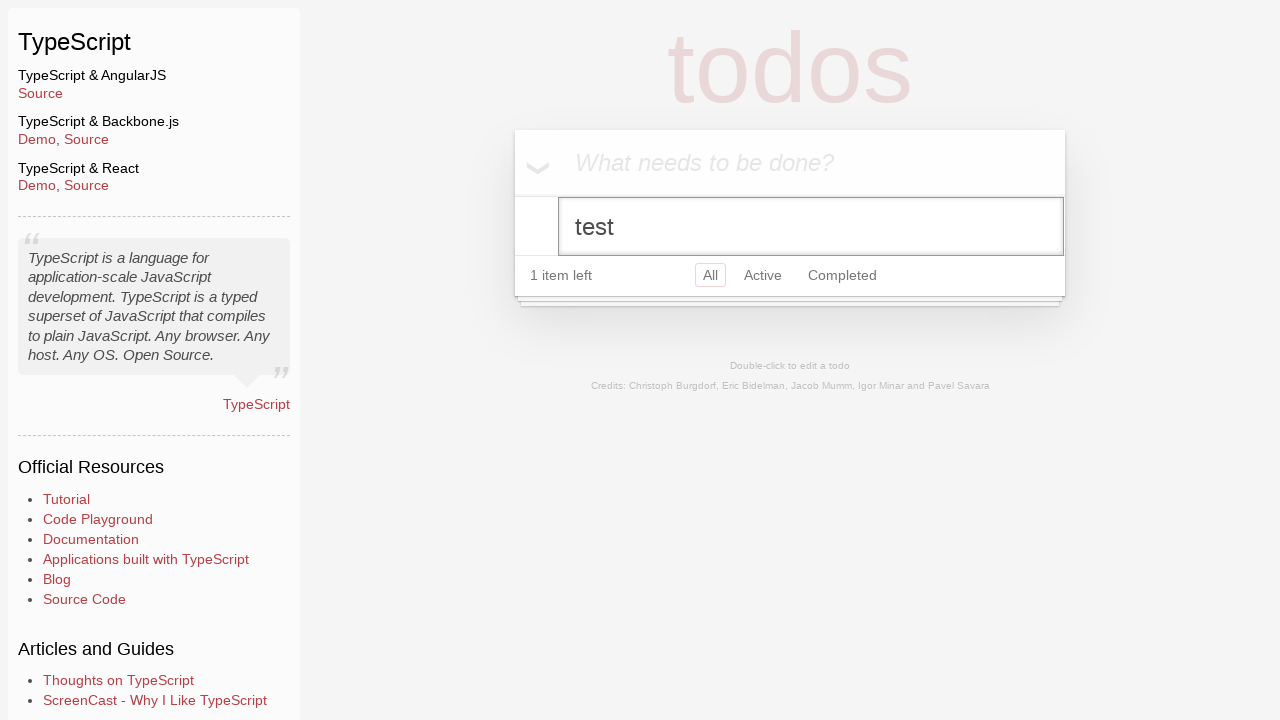

Verified todo is in edit mode with updated text 'test'
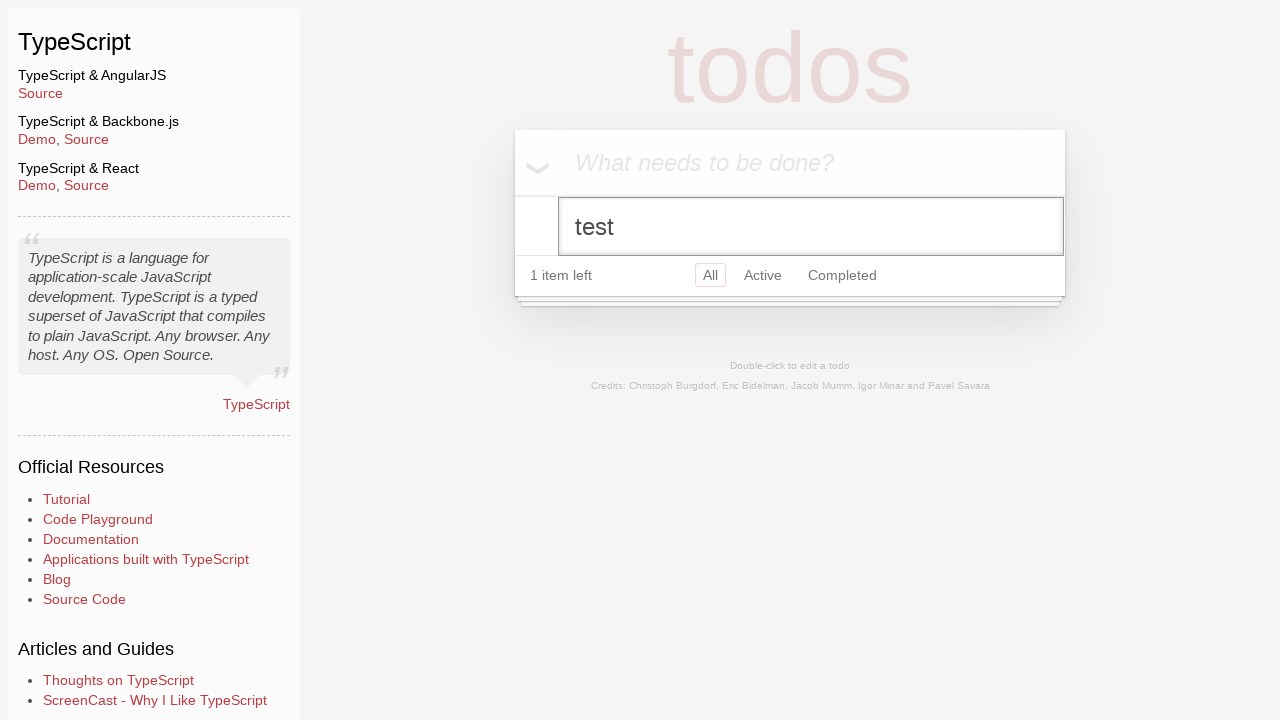

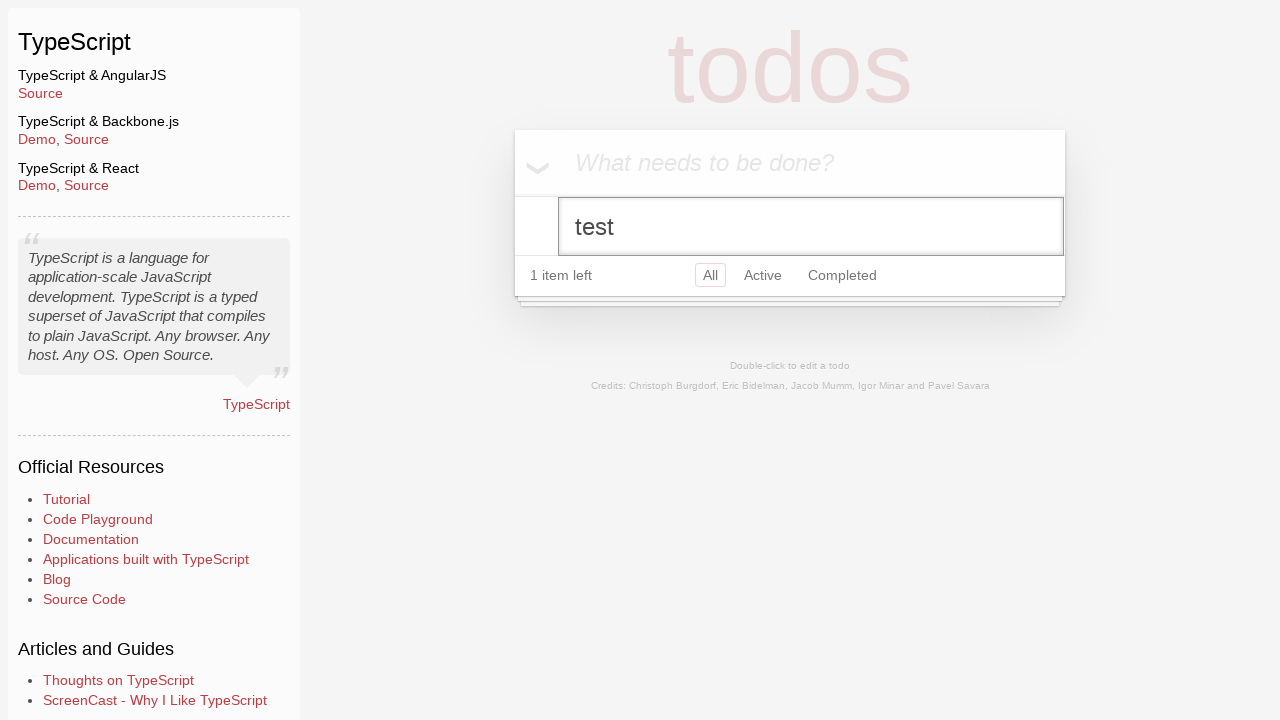